Tests autocomplete suggestion input by typing partial text and selecting from dropdown suggestions using keyboard navigation

Starting URL: https://rahulshettyacademy.com/AutomationPractice/

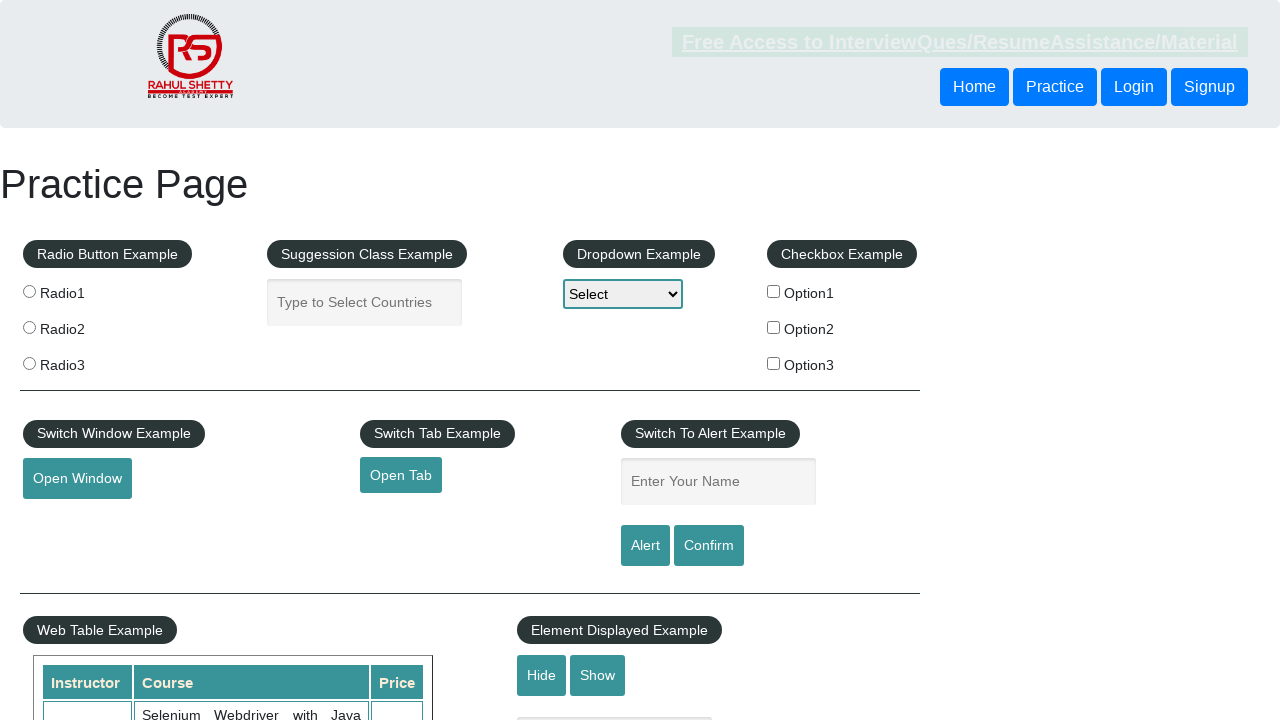

Filled autocomplete field with 'Mexi' to trigger suggestions on #autocomplete
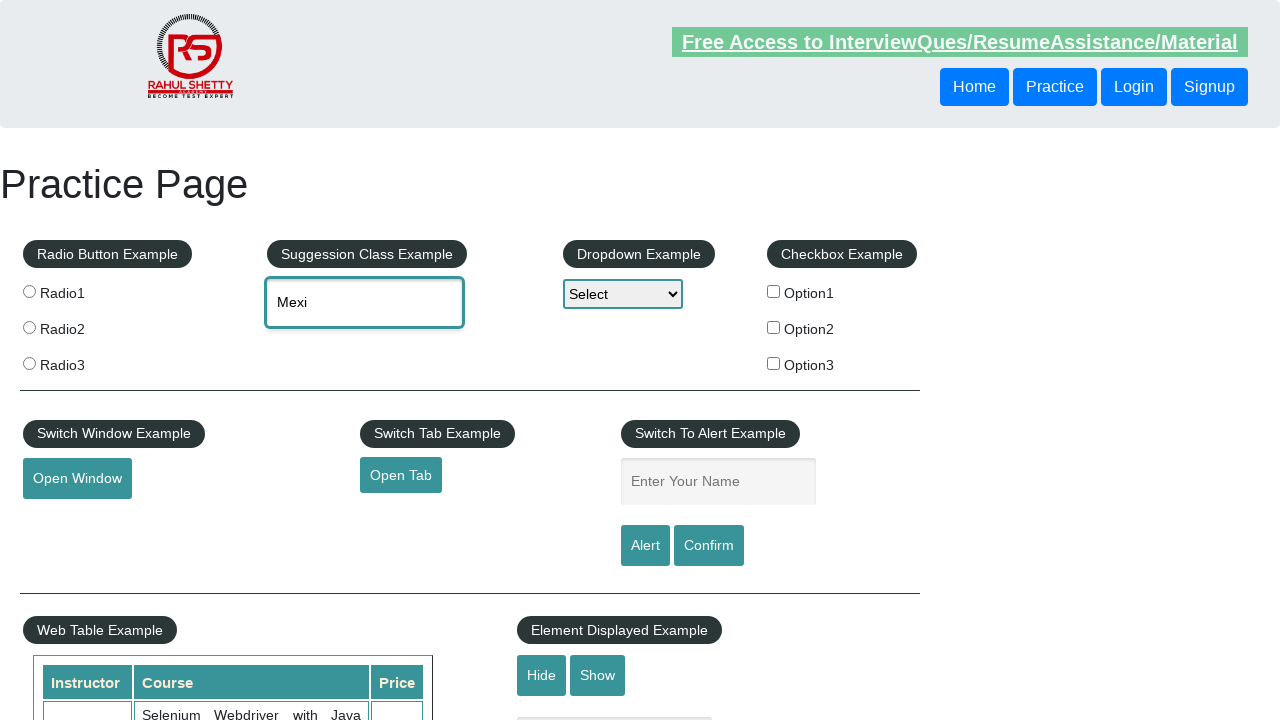

Waited 1000ms for autocomplete suggestions to appear
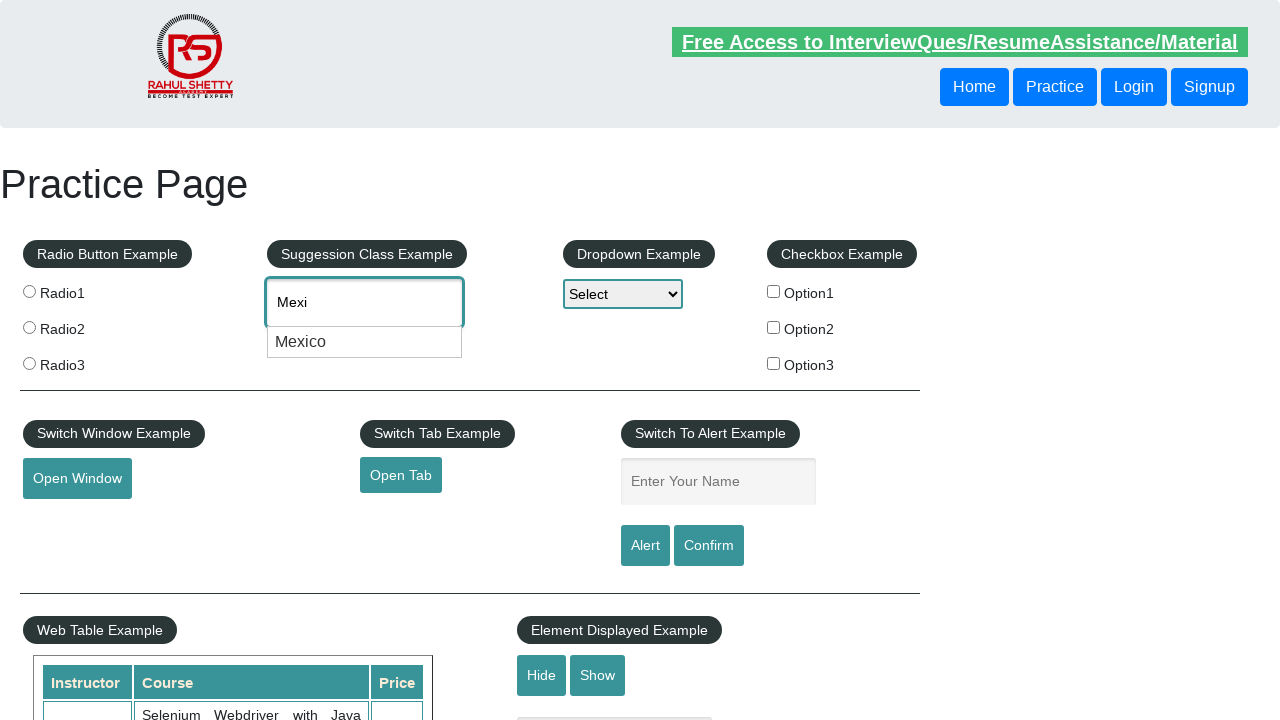

Pressed ArrowDown to navigate to first suggestion in dropdown on #autocomplete
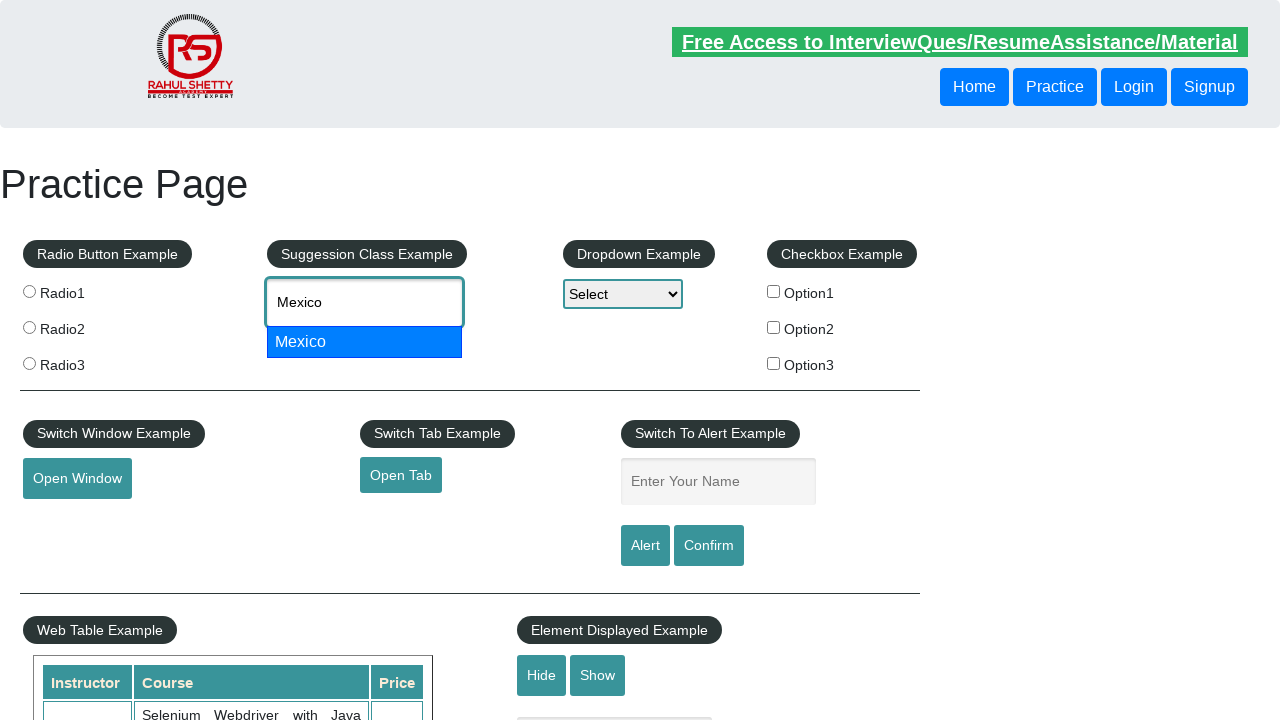

Pressed Enter to select the highlighted suggestion on #autocomplete
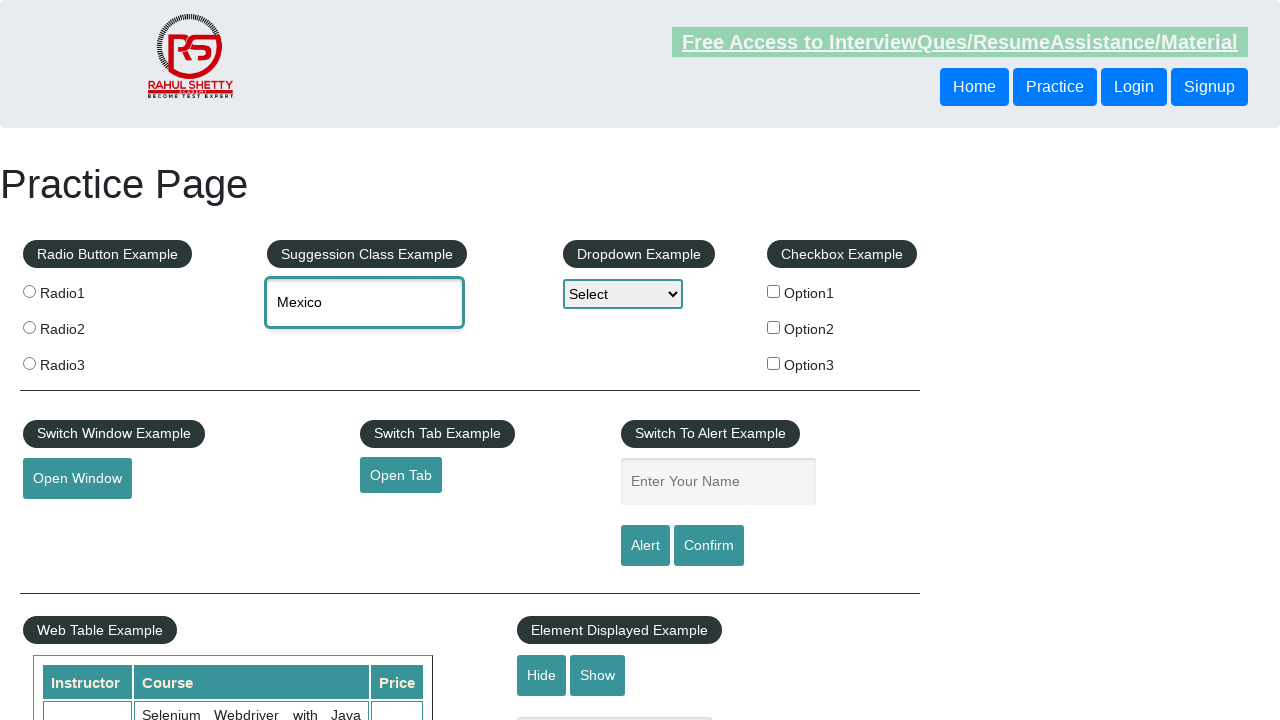

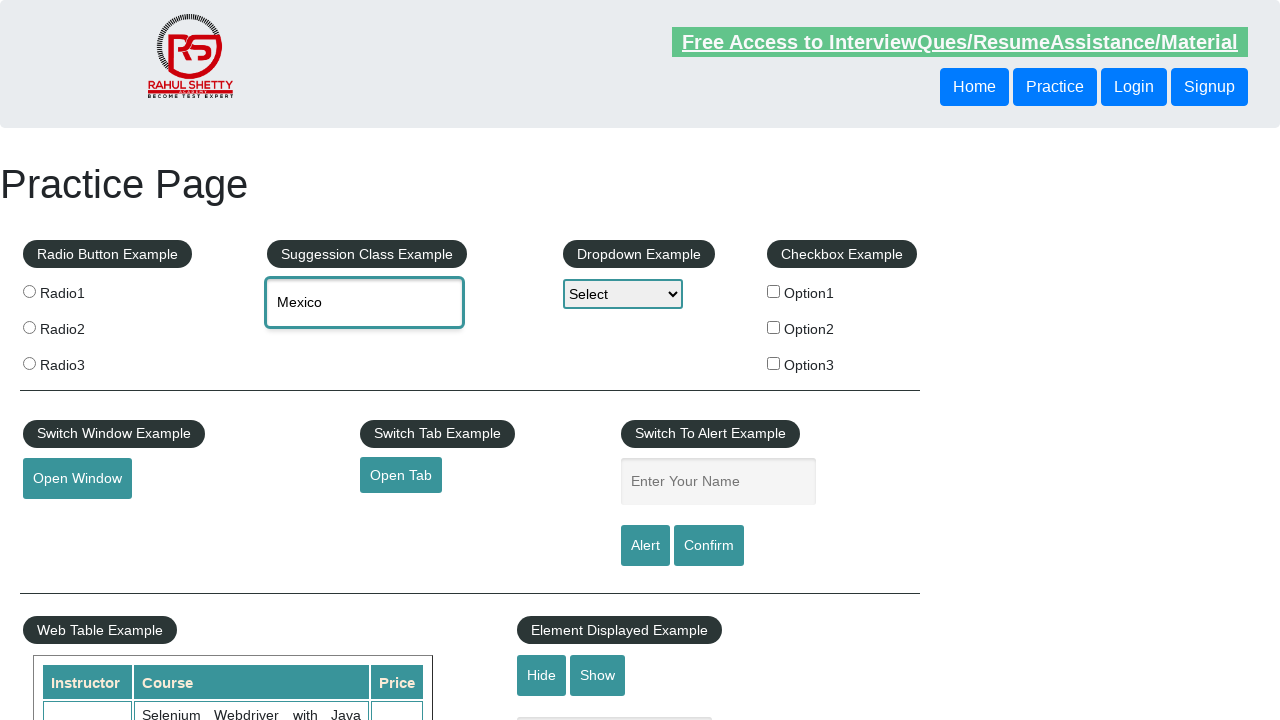